Navigates to Flipkart homepage and verifies the page loads

Starting URL: https://www.flipkart.com/

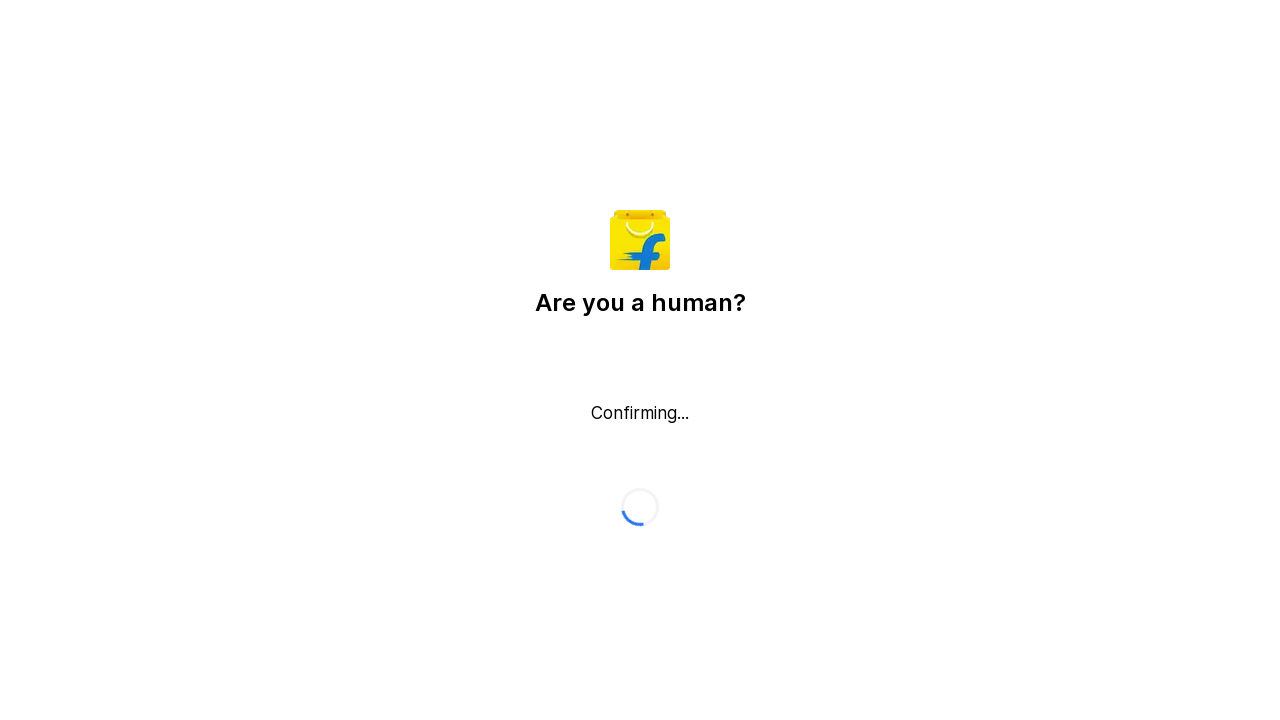

Waited for Flipkart homepage to load (domcontentloaded state)
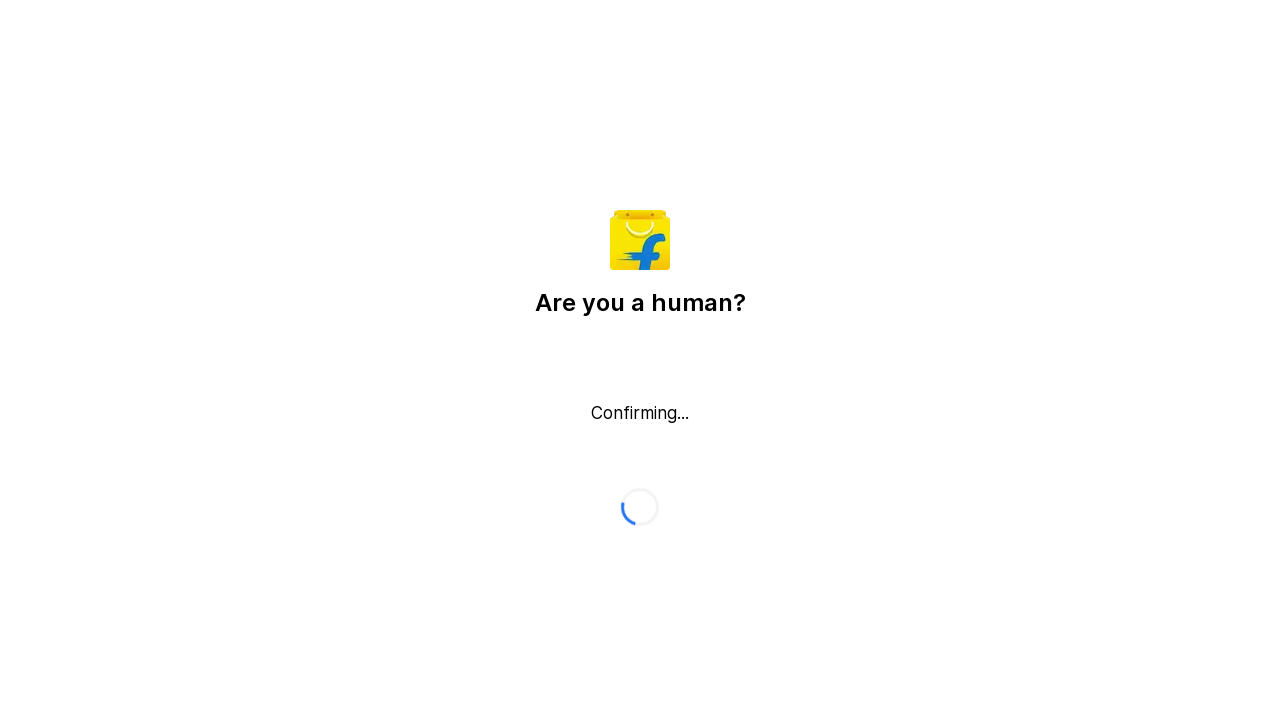

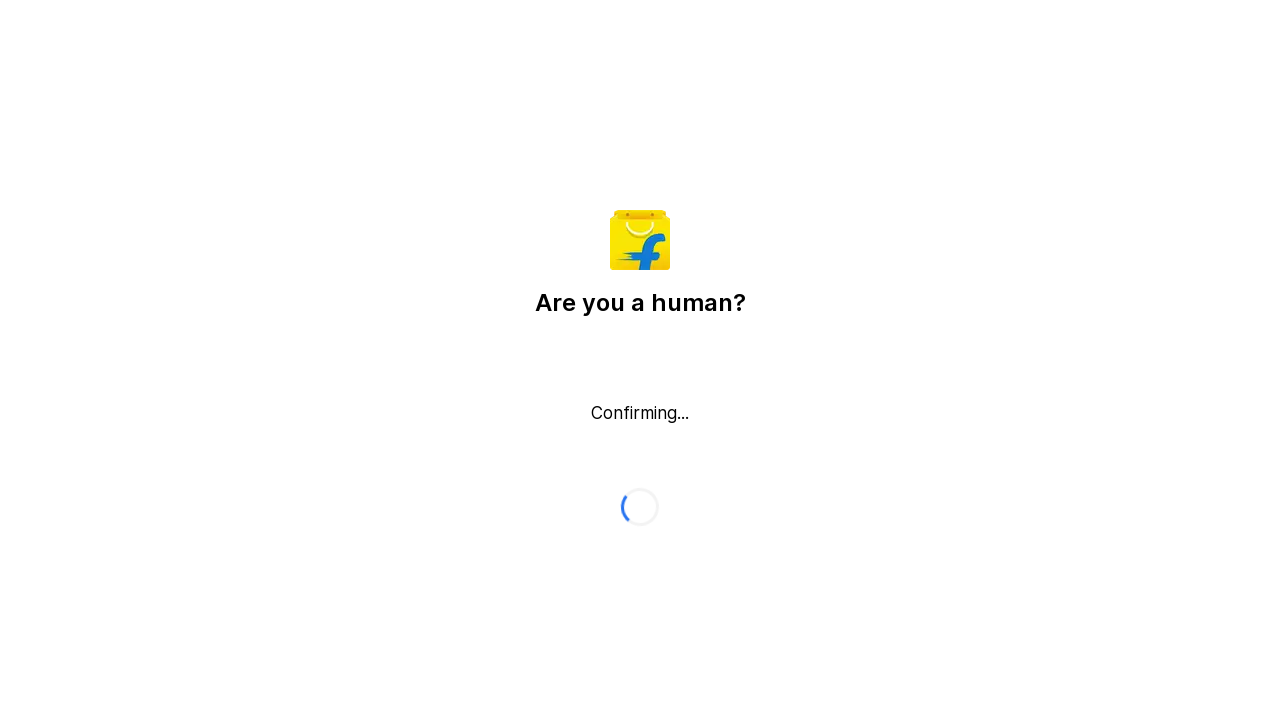